Tests the background color of a checkout button on the page

Starting URL: https://selectorshub.com/xpath-practice-page/

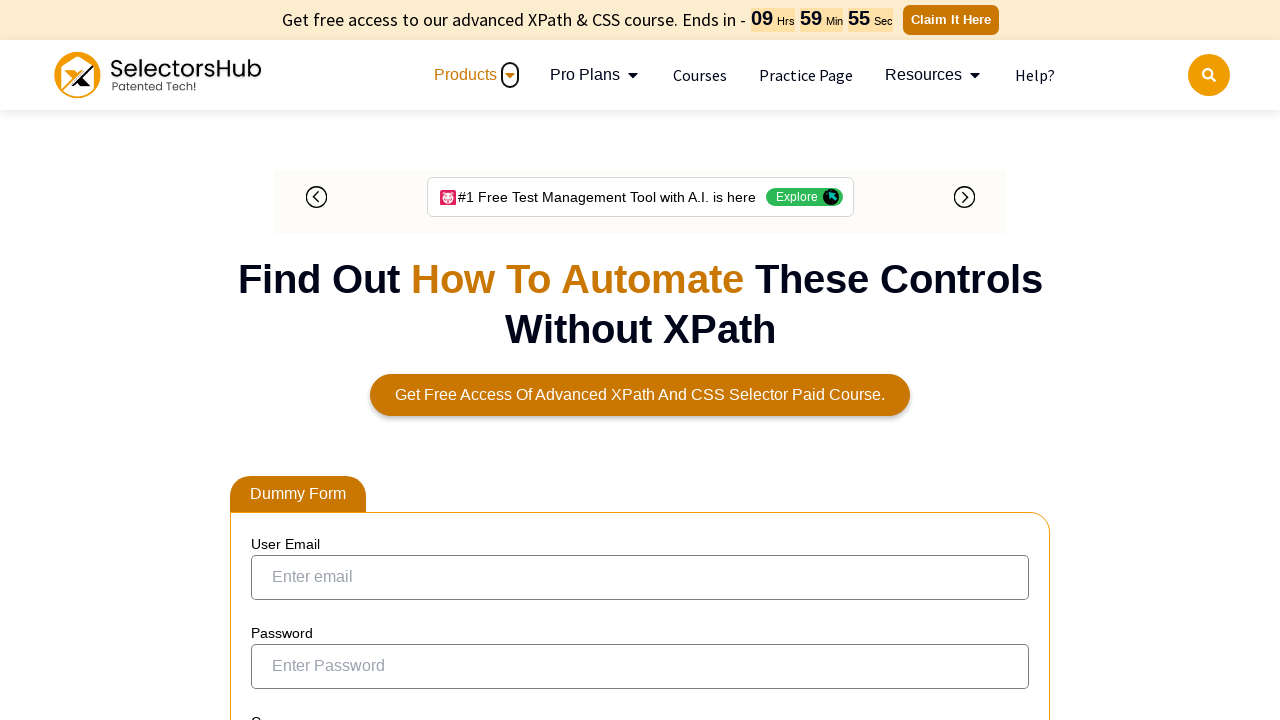

Located checkout button using XPath selector
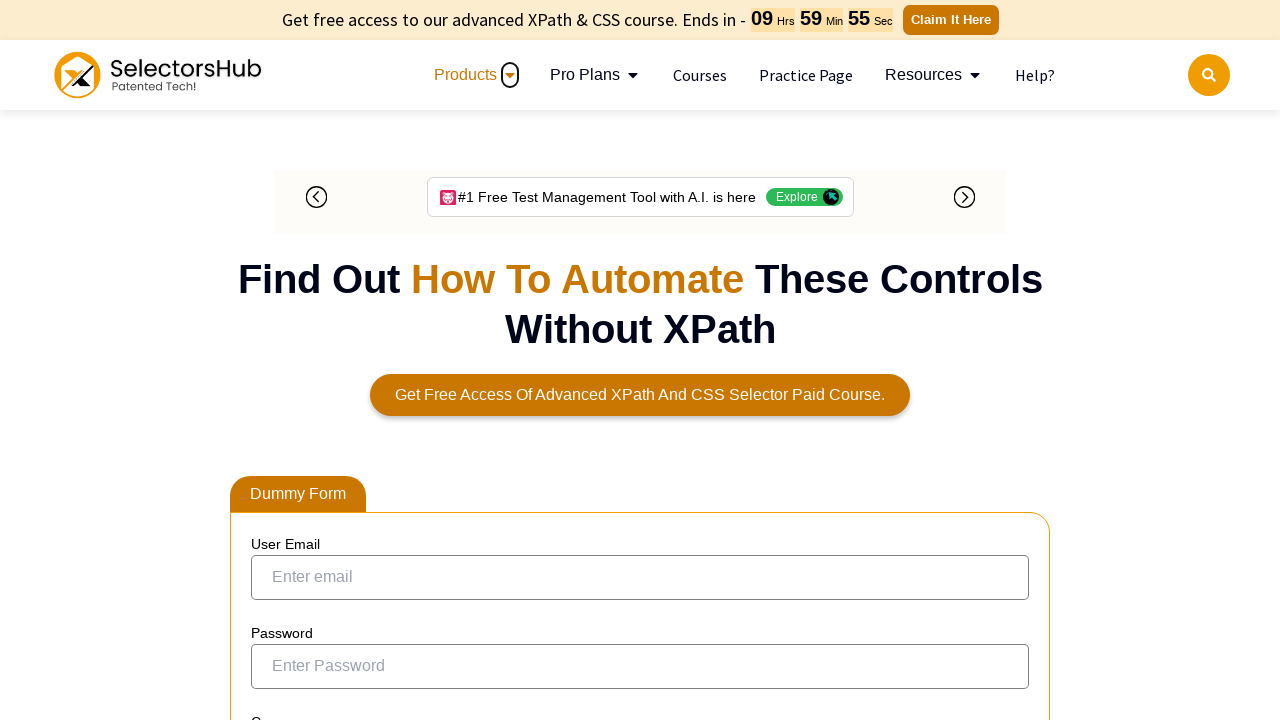

Waited 3 seconds for page to fully load
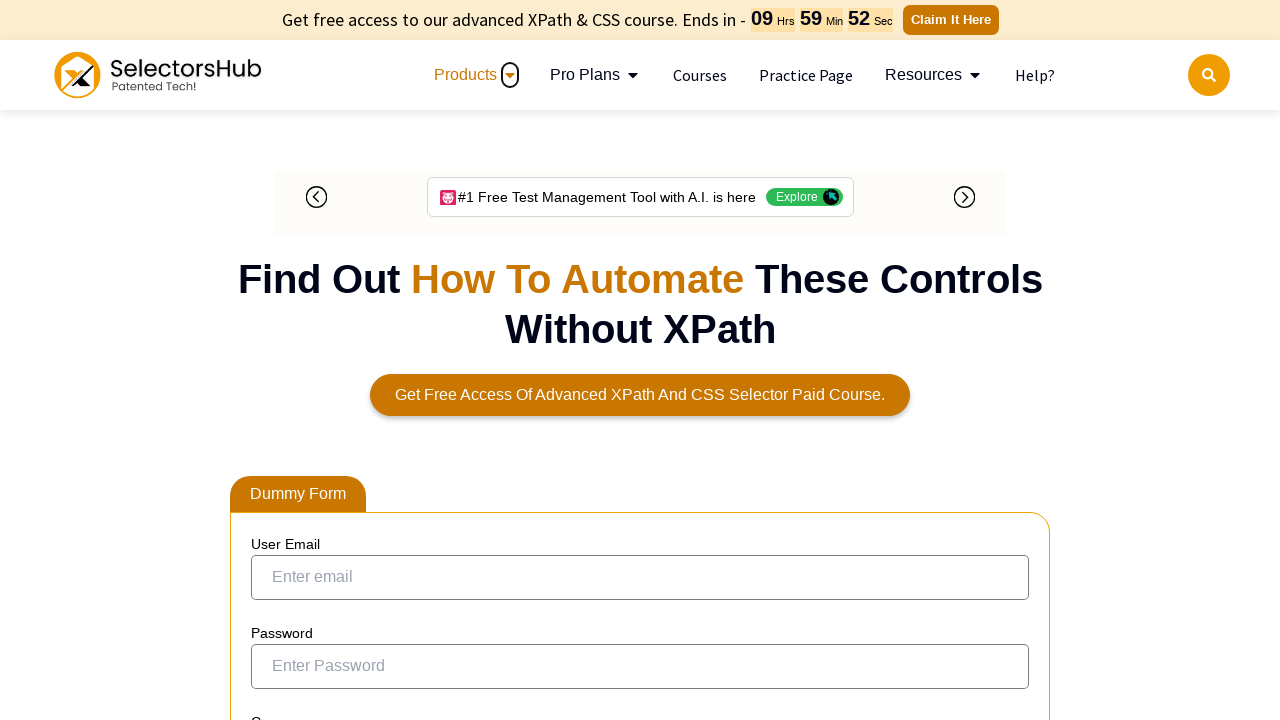

Retrieved background color from checkout button: rgb(202, 119, 2)
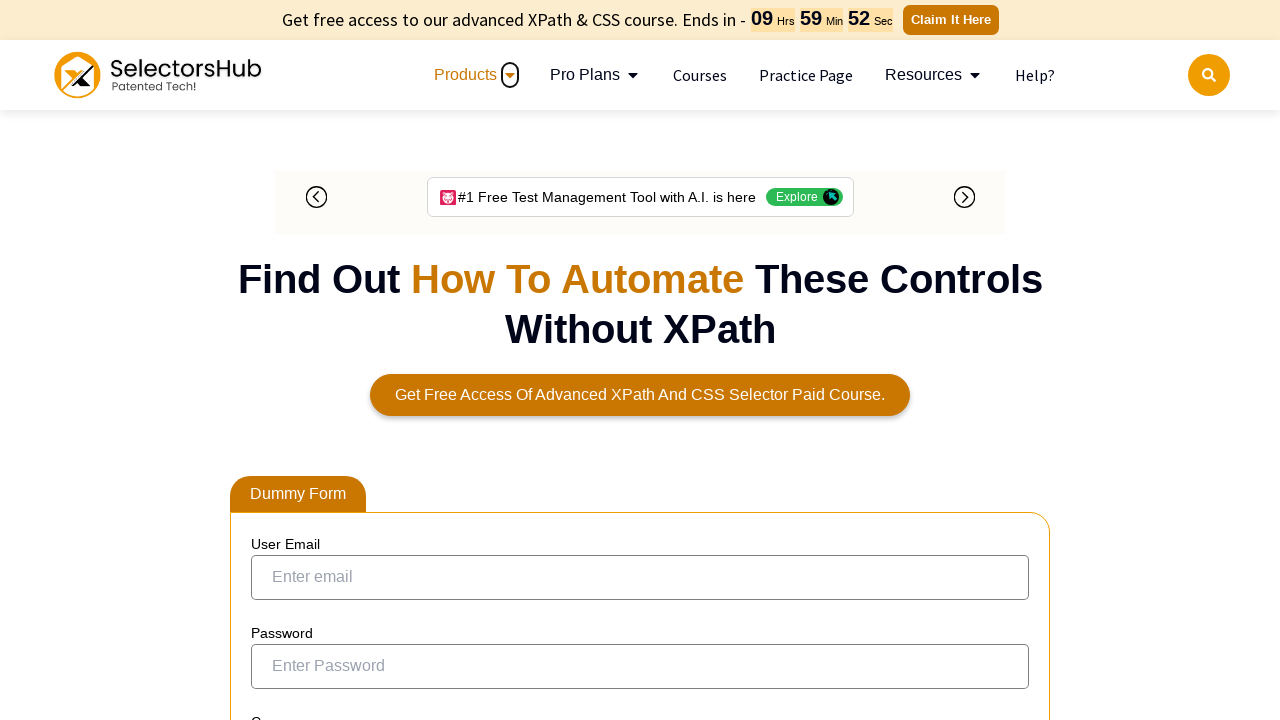

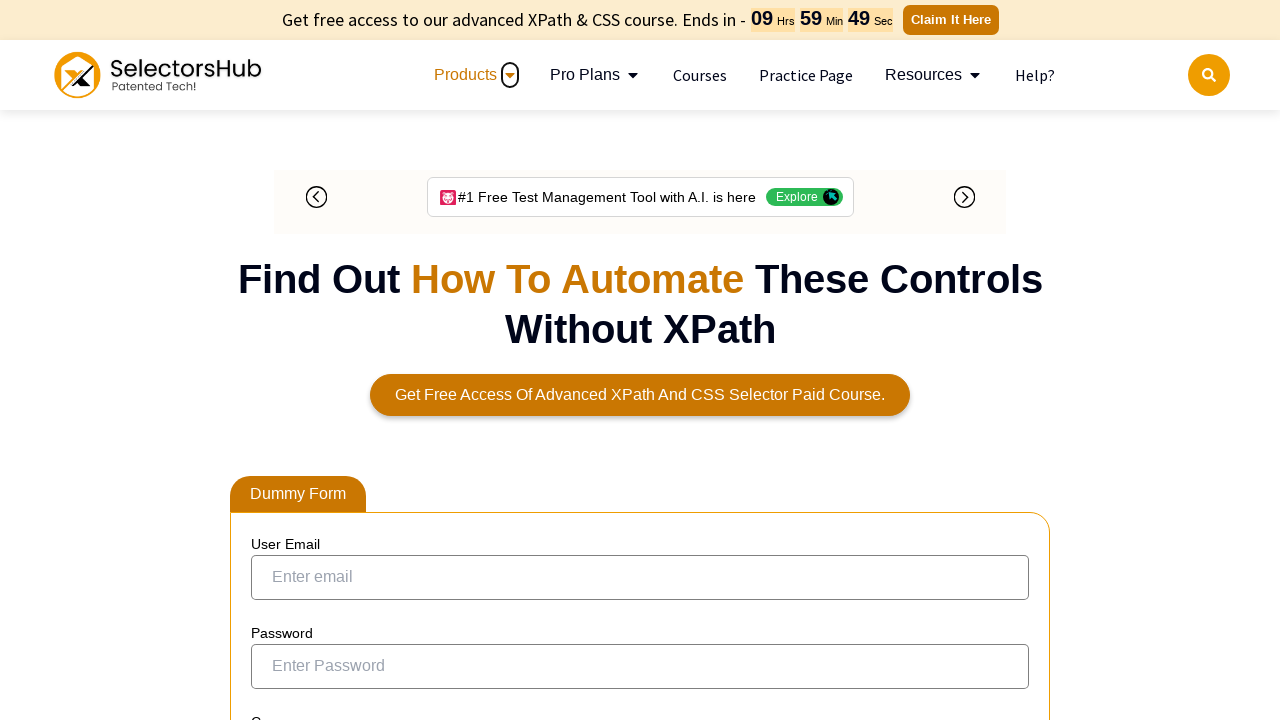